Tests clicking a button with a dynamic ID multiple times on a UI testing playground. The test clicks the primary button three times to verify the ability to locate elements by class name even when IDs change dynamically.

Starting URL: http://uitestingplayground.com/dynamicid

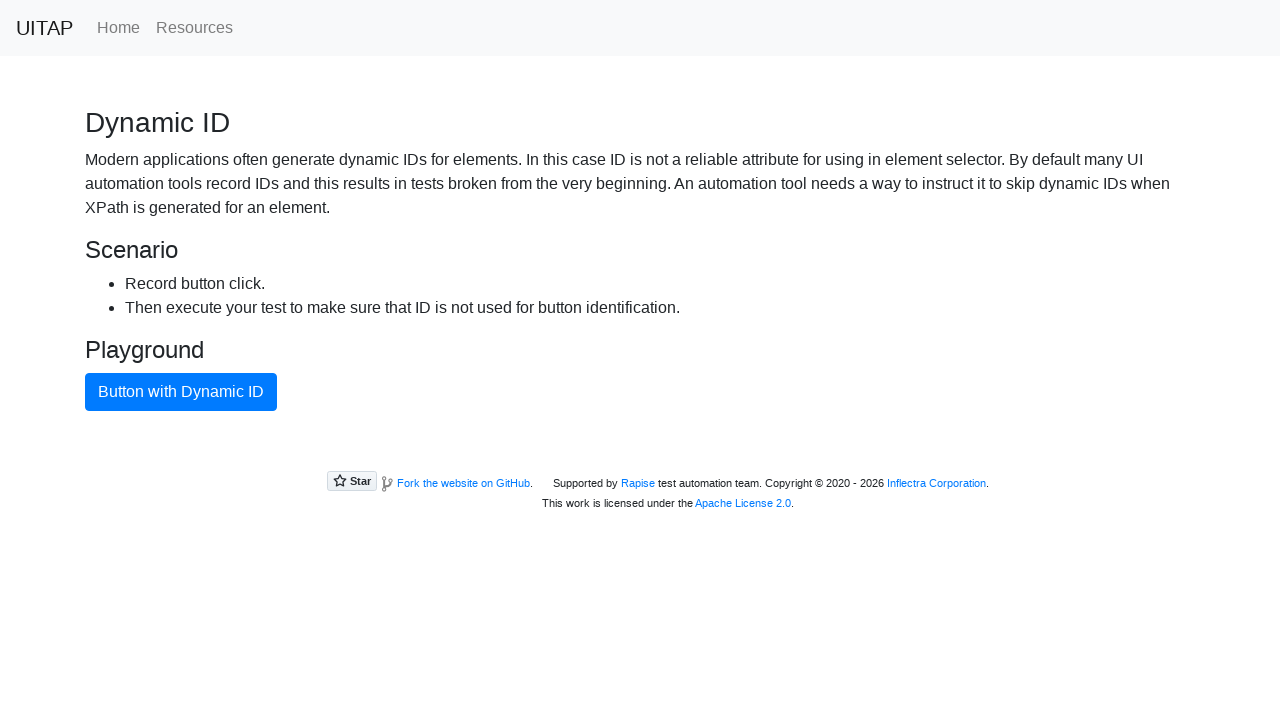

Clicked primary button first time at (181, 392) on .btn-primary
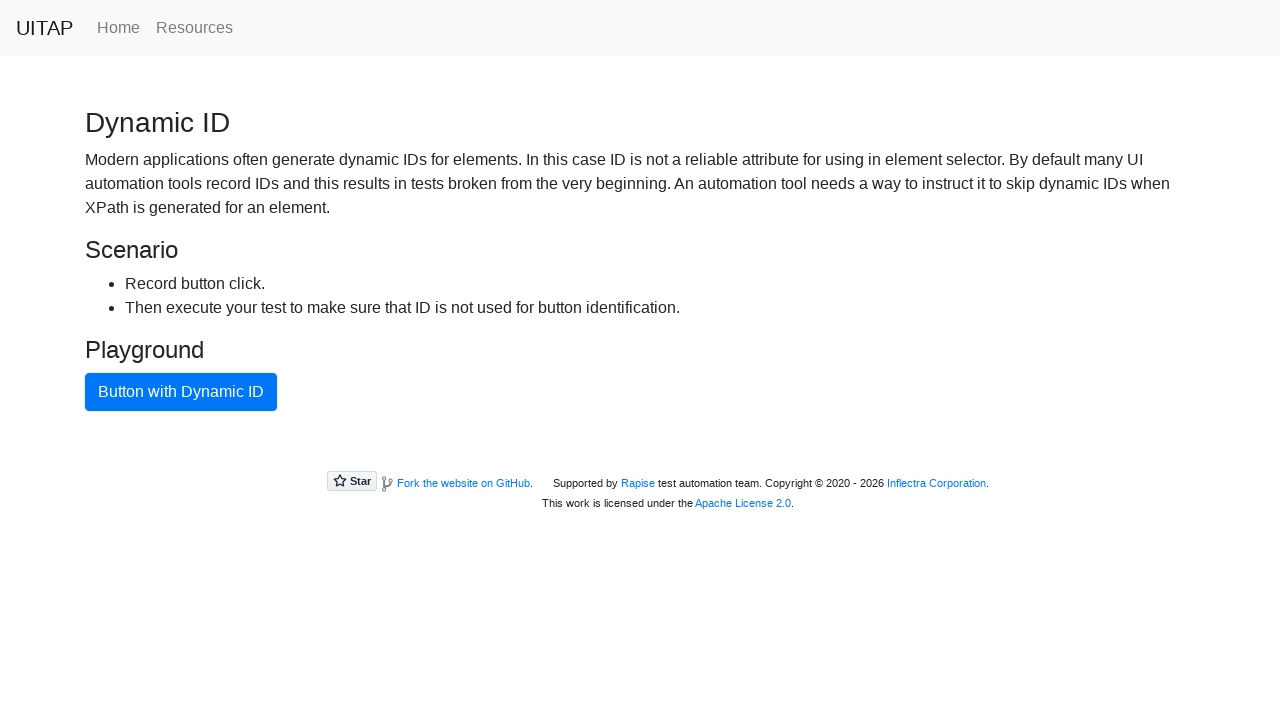

Waited 500ms for page updates after first click
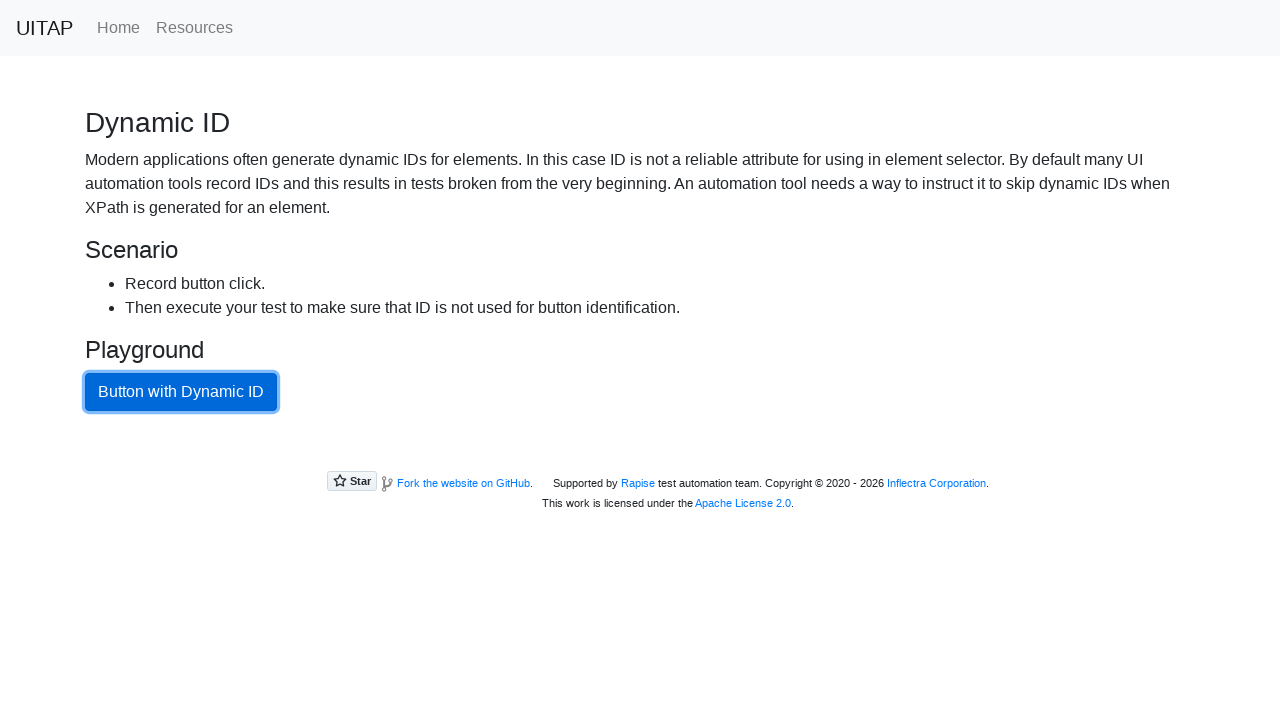

Clicked primary button second time at (181, 392) on .btn-primary
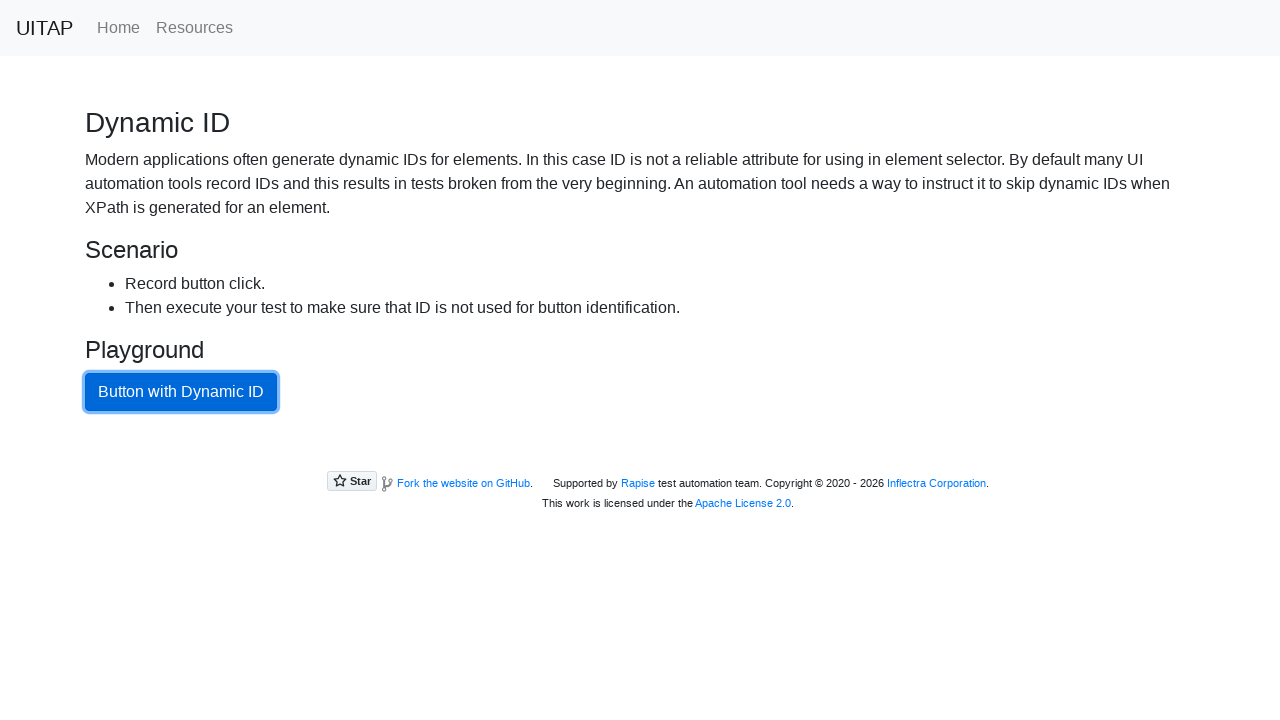

Waited 500ms for page updates after second click
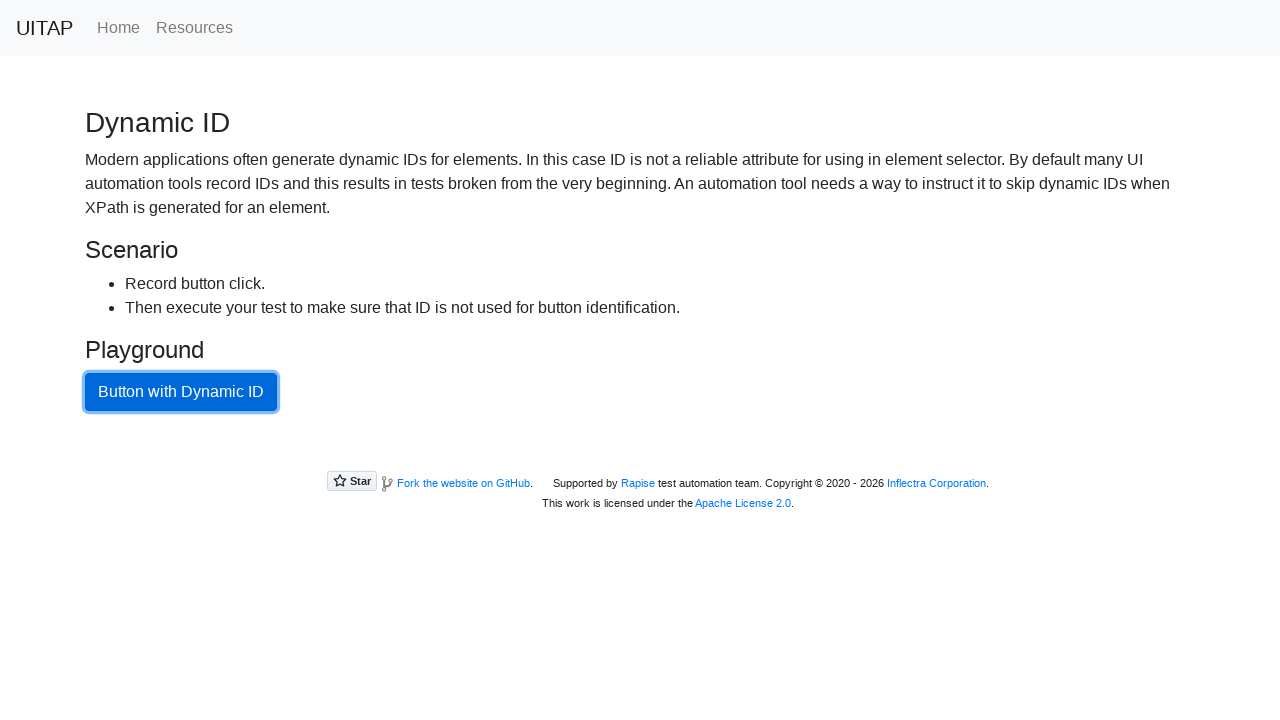

Clicked primary button third time at (181, 392) on .btn-primary
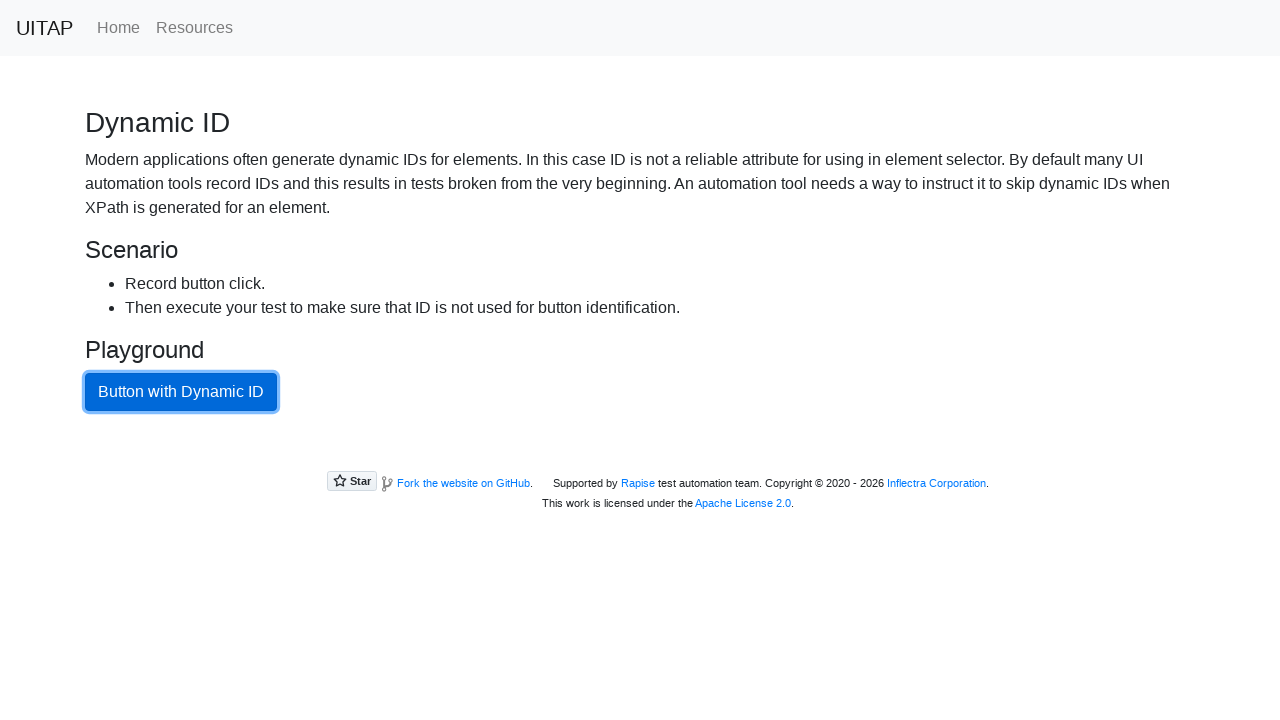

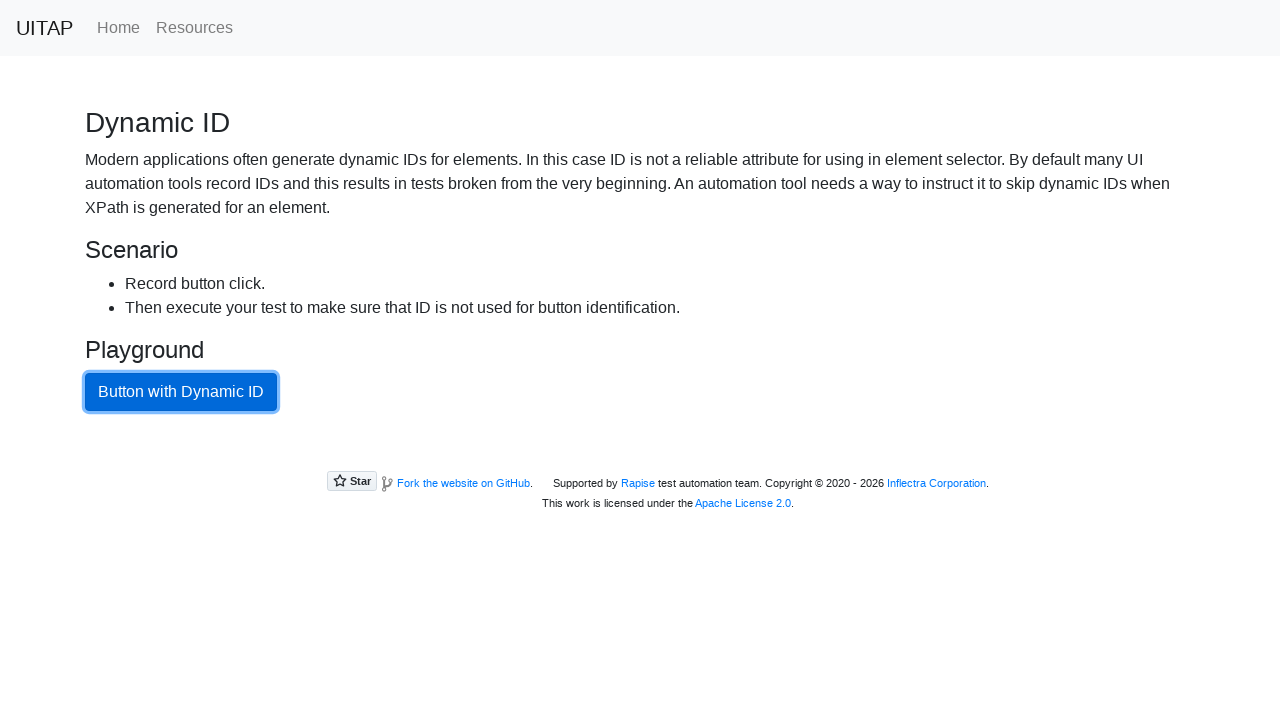